Tests dropdown selection functionality by selecting the currency option at index 3

Starting URL: https://rahulshettyacademy.com/dropdownsPractise/

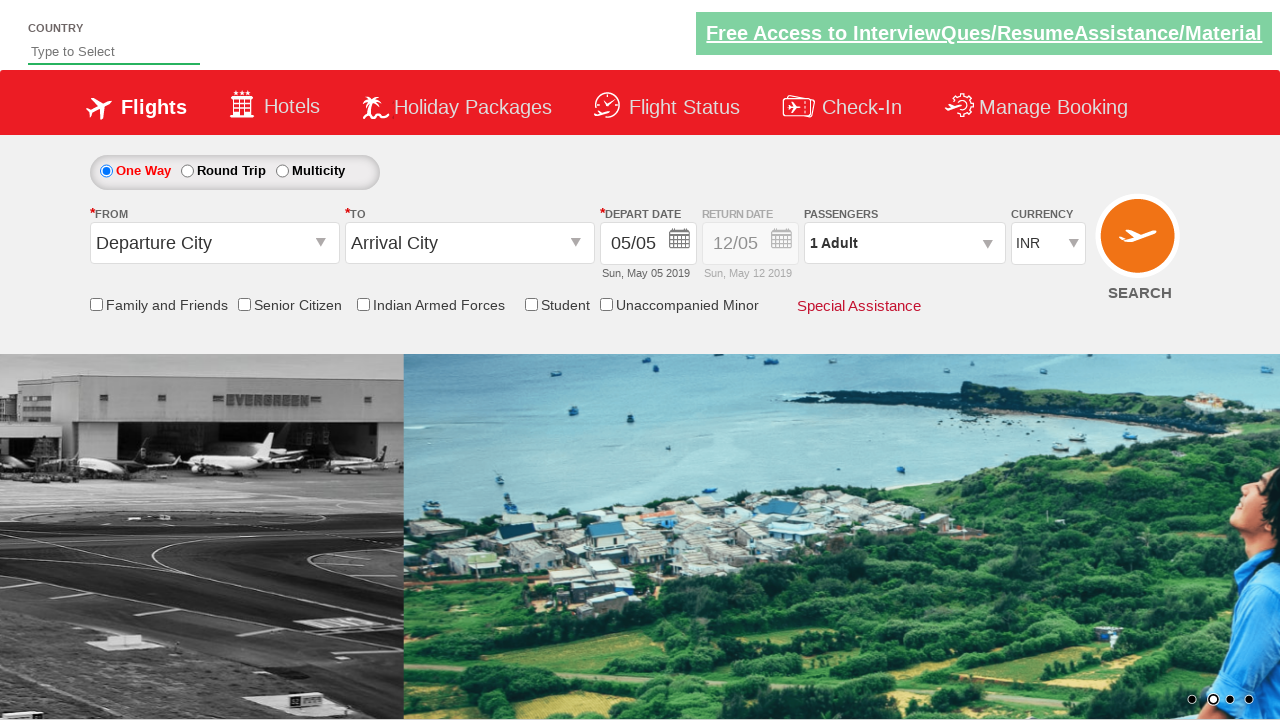

Selected currency option at index 3 (USD) from dropdown on #ctl00_mainContent_DropDownListCurrency
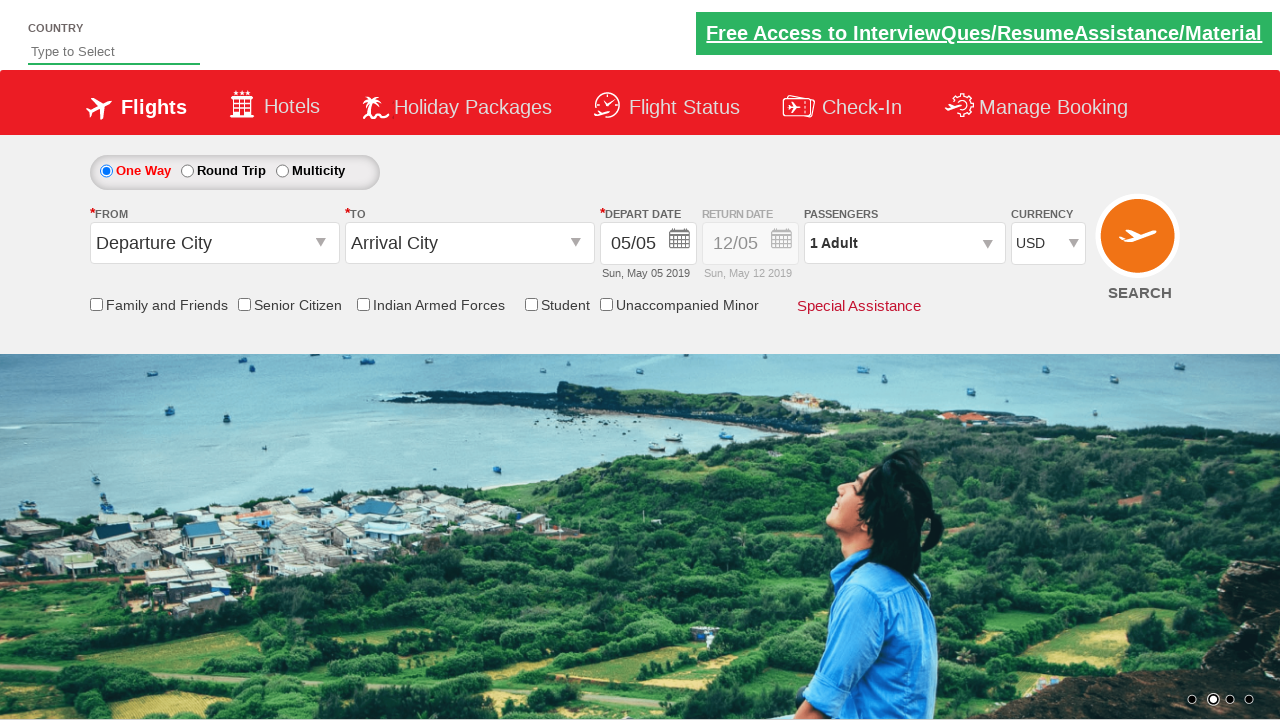

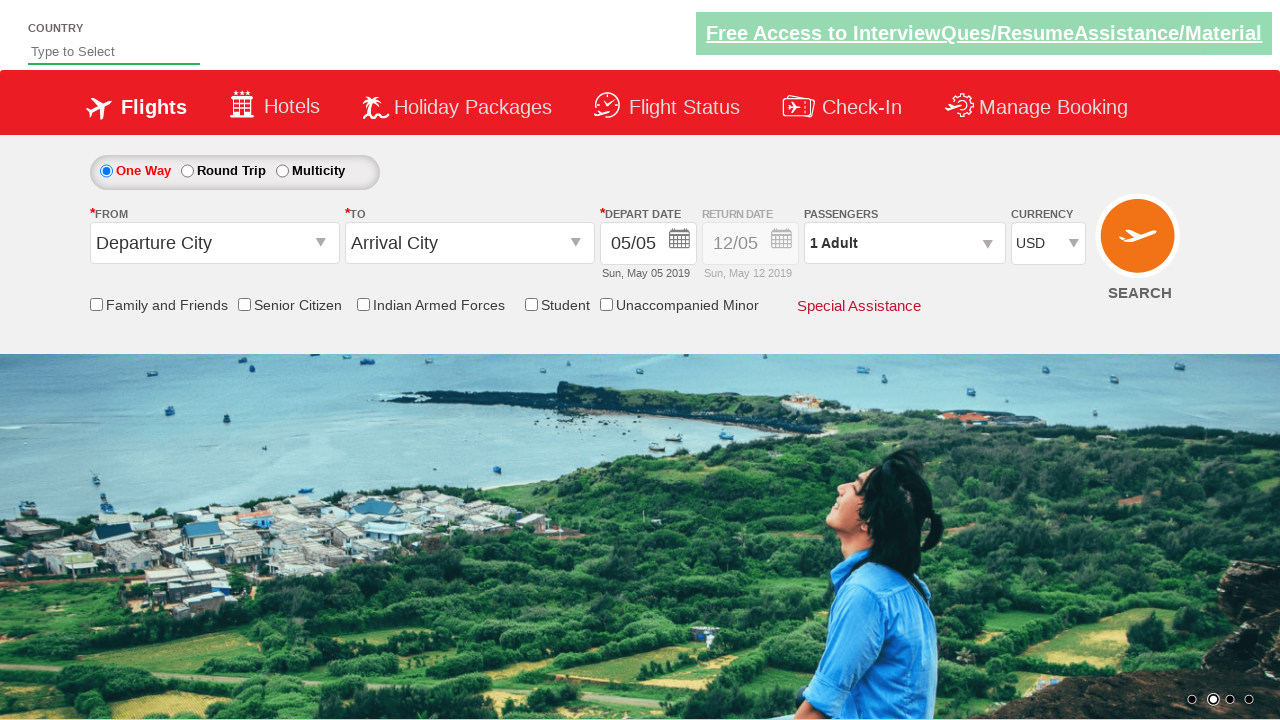